Tests handling a JavaScript confirmation dialog by accepting it, then clicking a confirm button, and hovering over a mouse hover element on a practice automation page.

Starting URL: https://rahulshettyacademy.com/AutomationPractice/

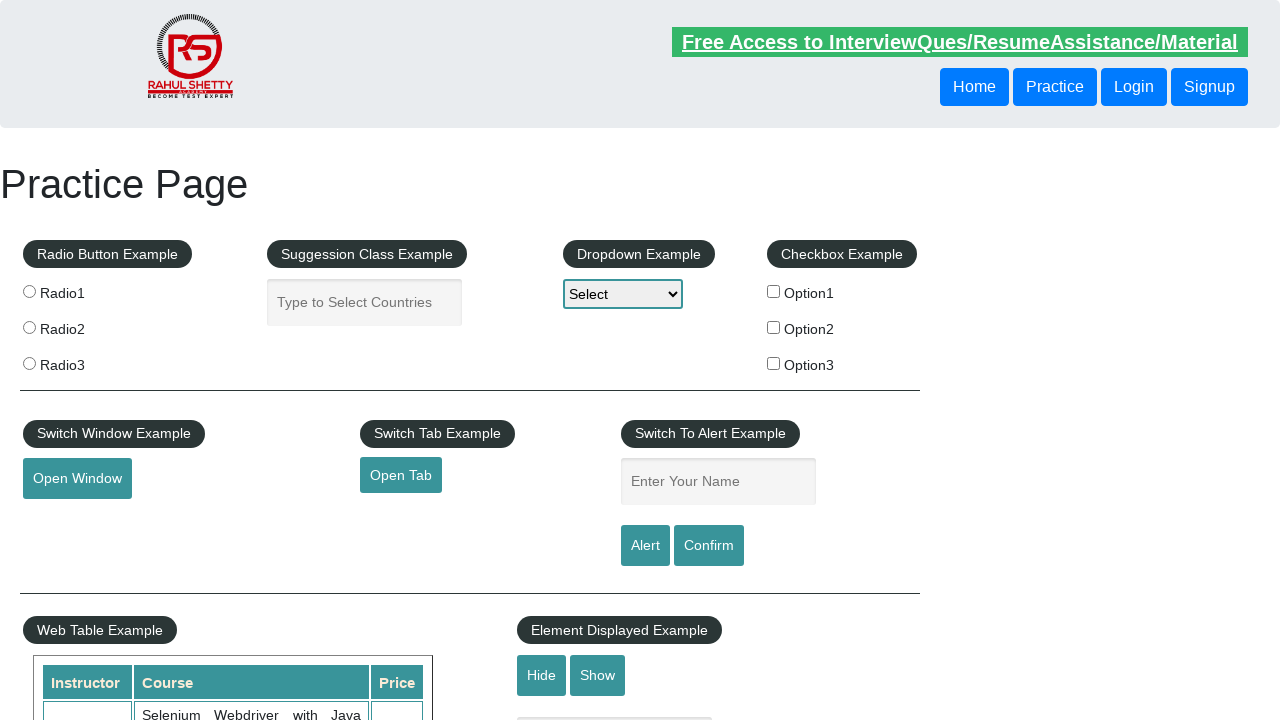

Set up dialog handler to automatically accept dialogs
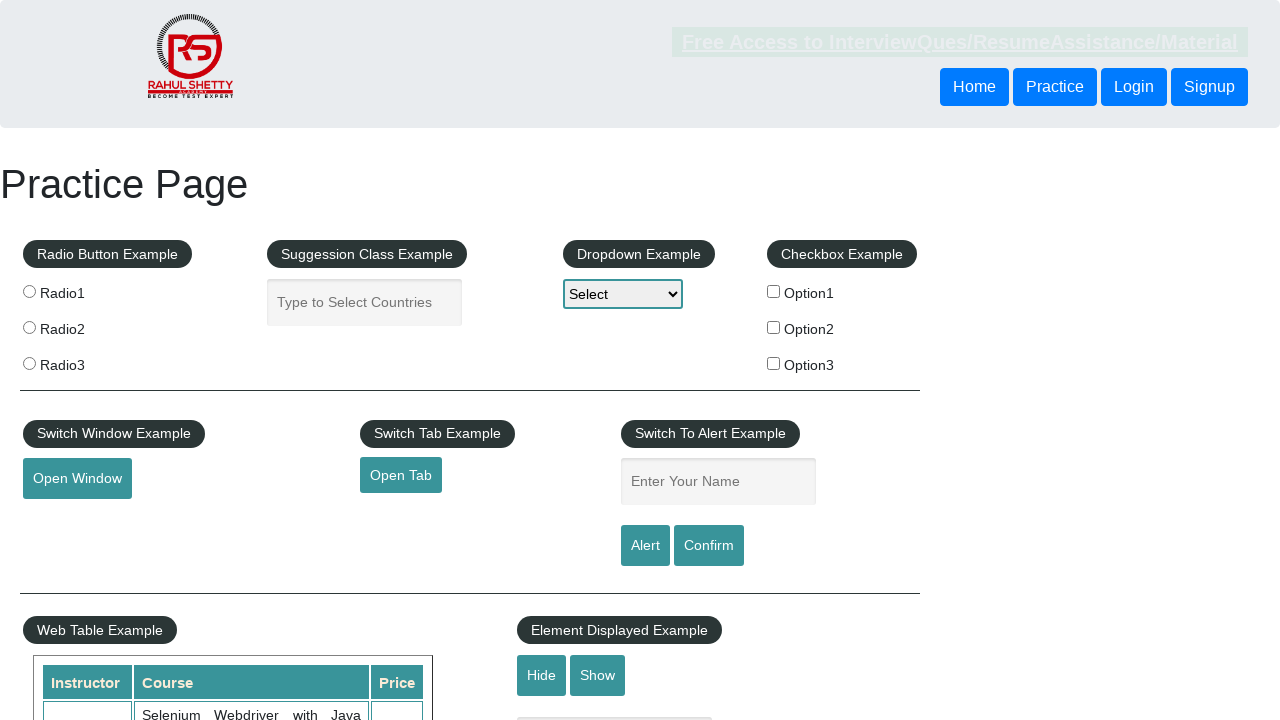

Clicked confirm button which triggered a confirmation dialog at (709, 546) on #confirmbtn
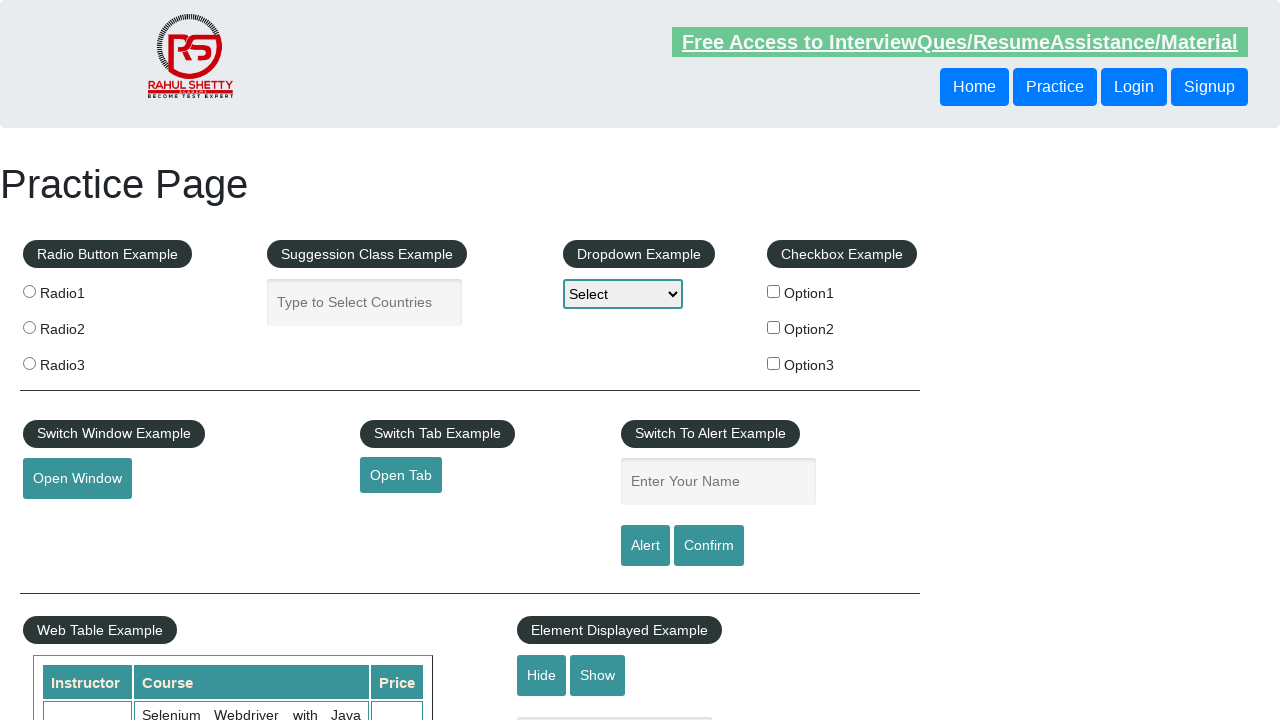

Hovered over the mouse hover element at (83, 361) on #mousehover
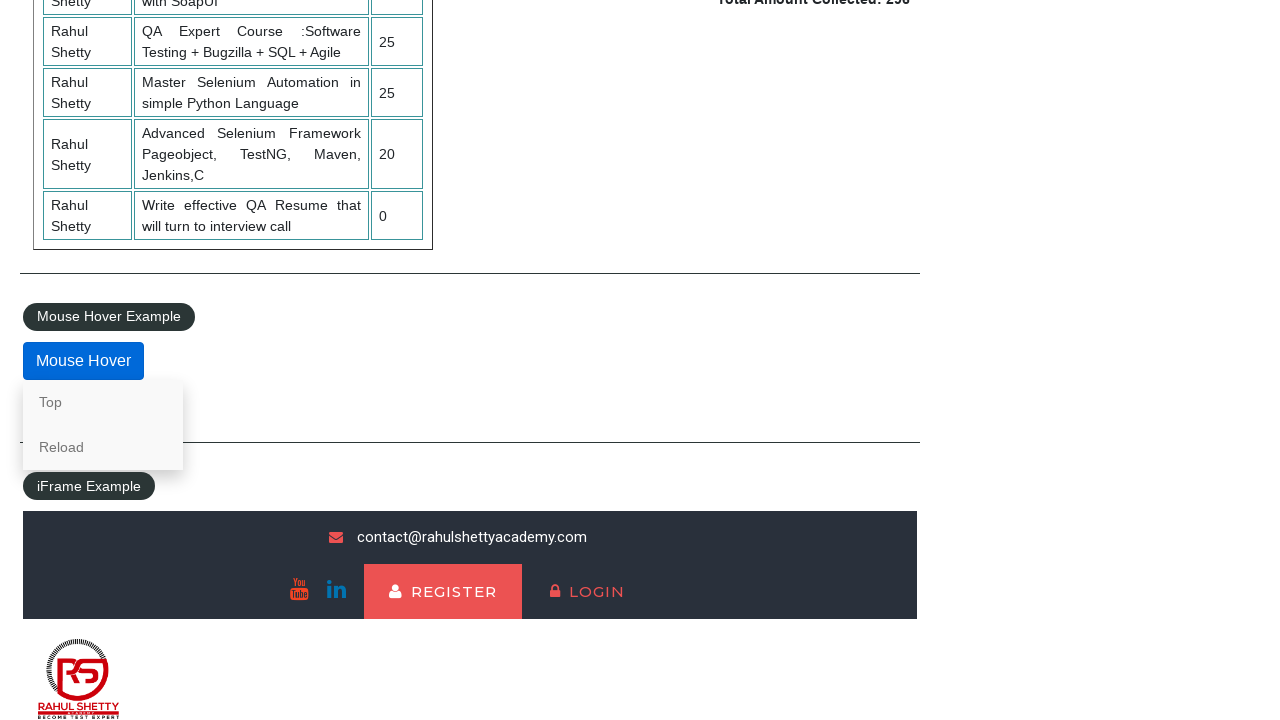

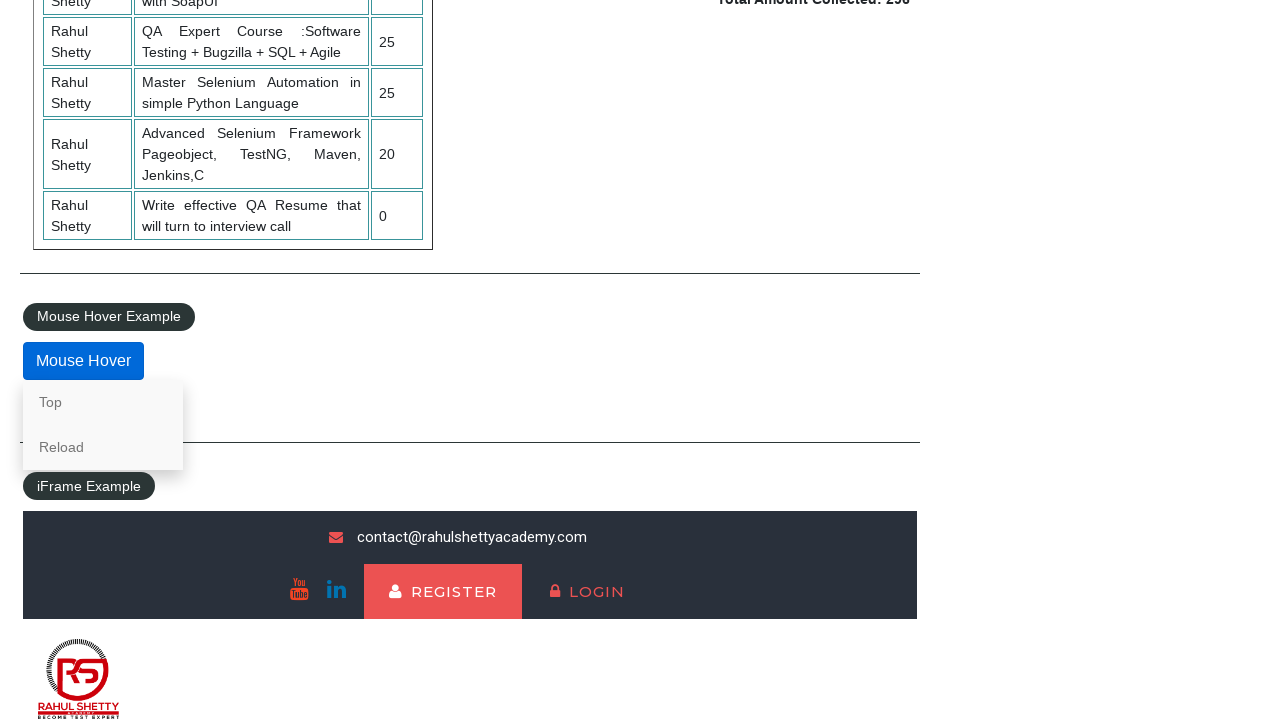